Demonstrates different Selenium locator strategies on an OpenCart registration page by interacting with the privacy policy checkbox and retrieving the page heading text

Starting URL: https://naveenautomationlabs.com/opencart/index.php?route=account/register

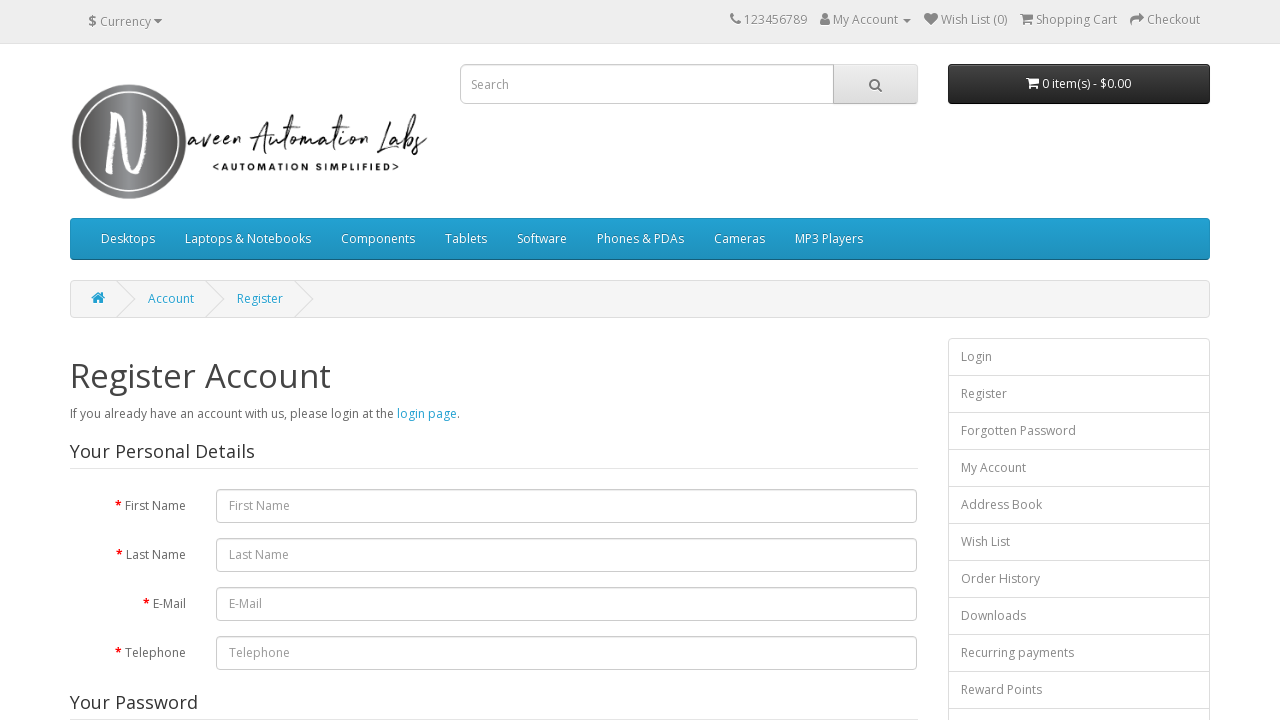

Clicked the privacy policy agreement checkbox at (825, 424) on input[name='agree']
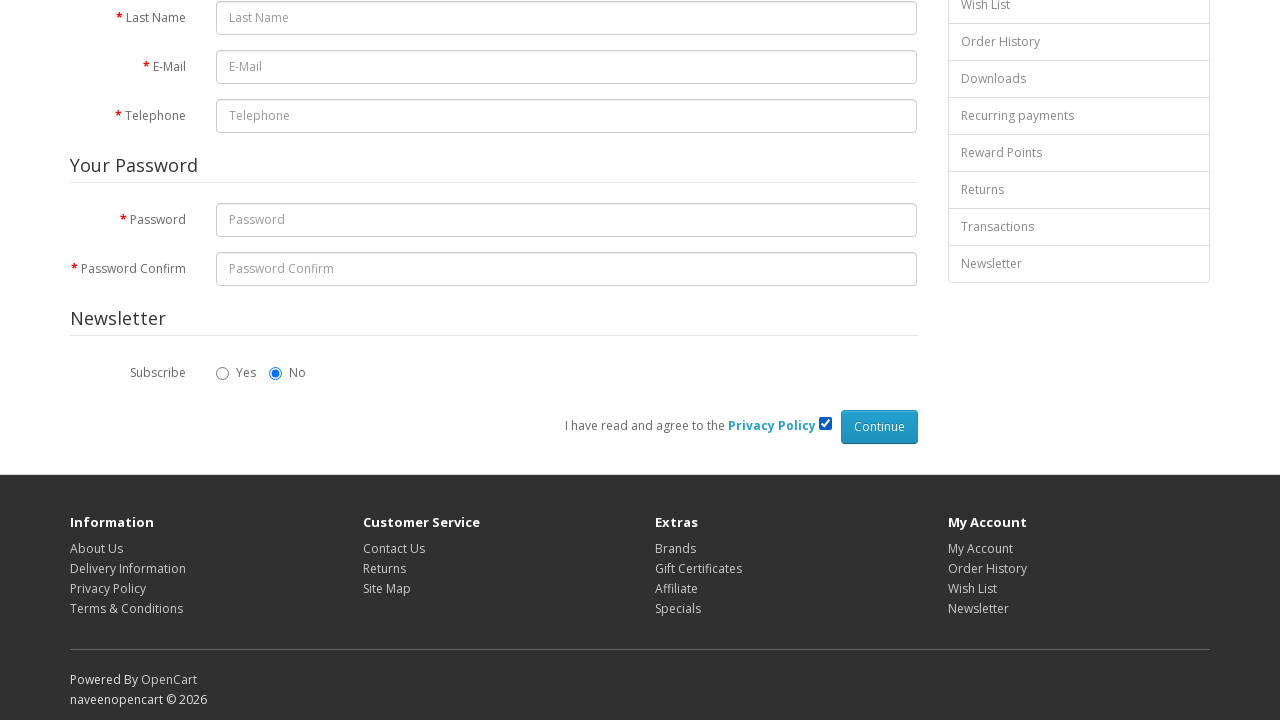

Retrieved the h1 heading text from the registration page
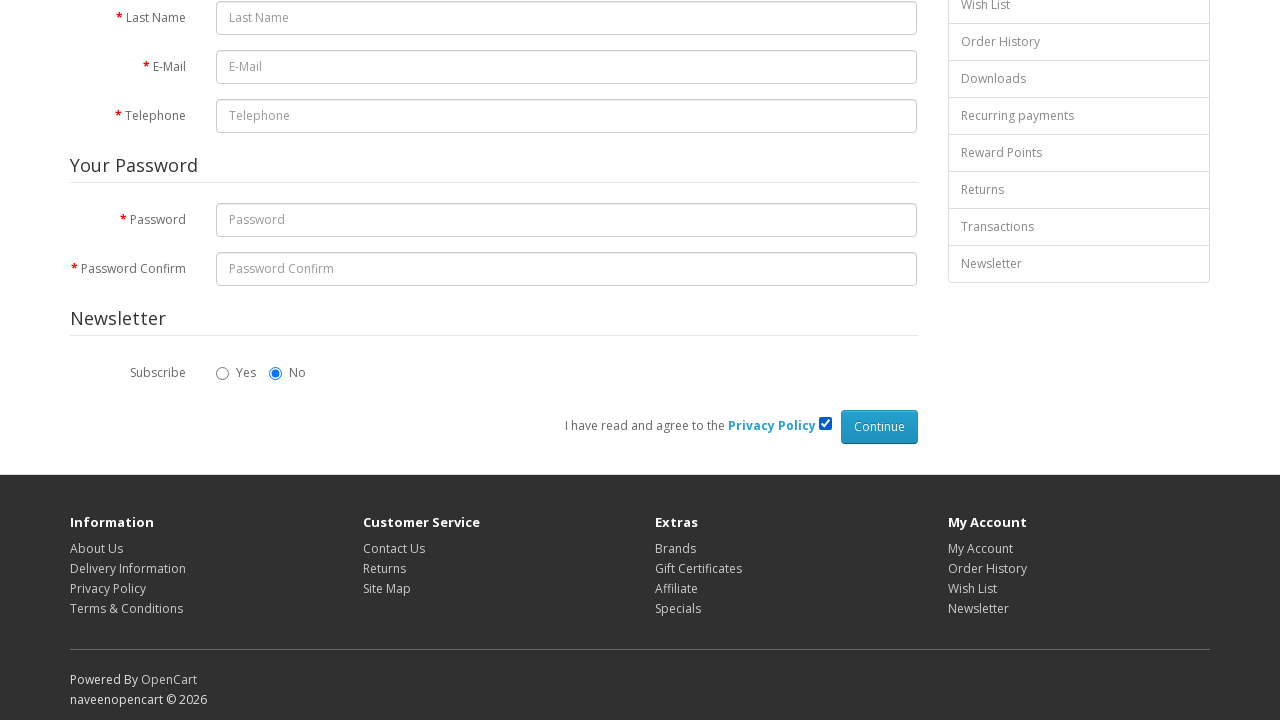

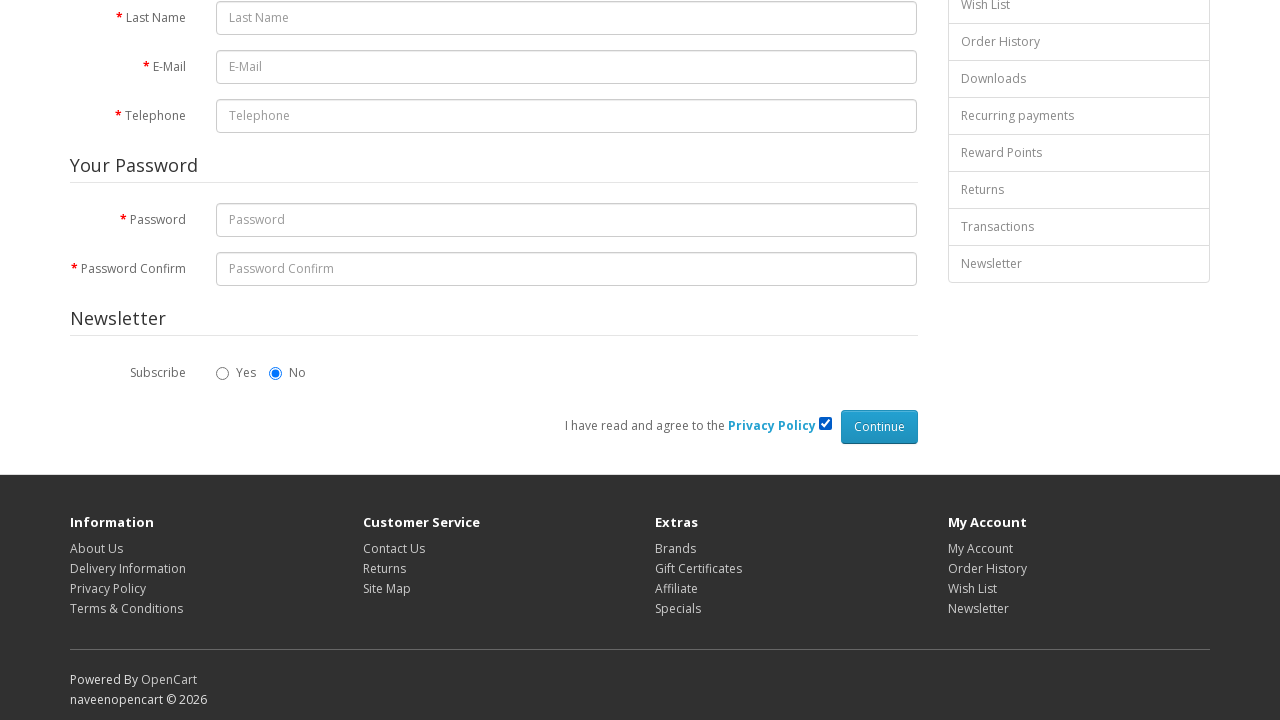